Tests slider functionality by dragging the slider element and verifying that the displayed value matches the slider's actual value

Starting URL: https://demoqa.com/slider

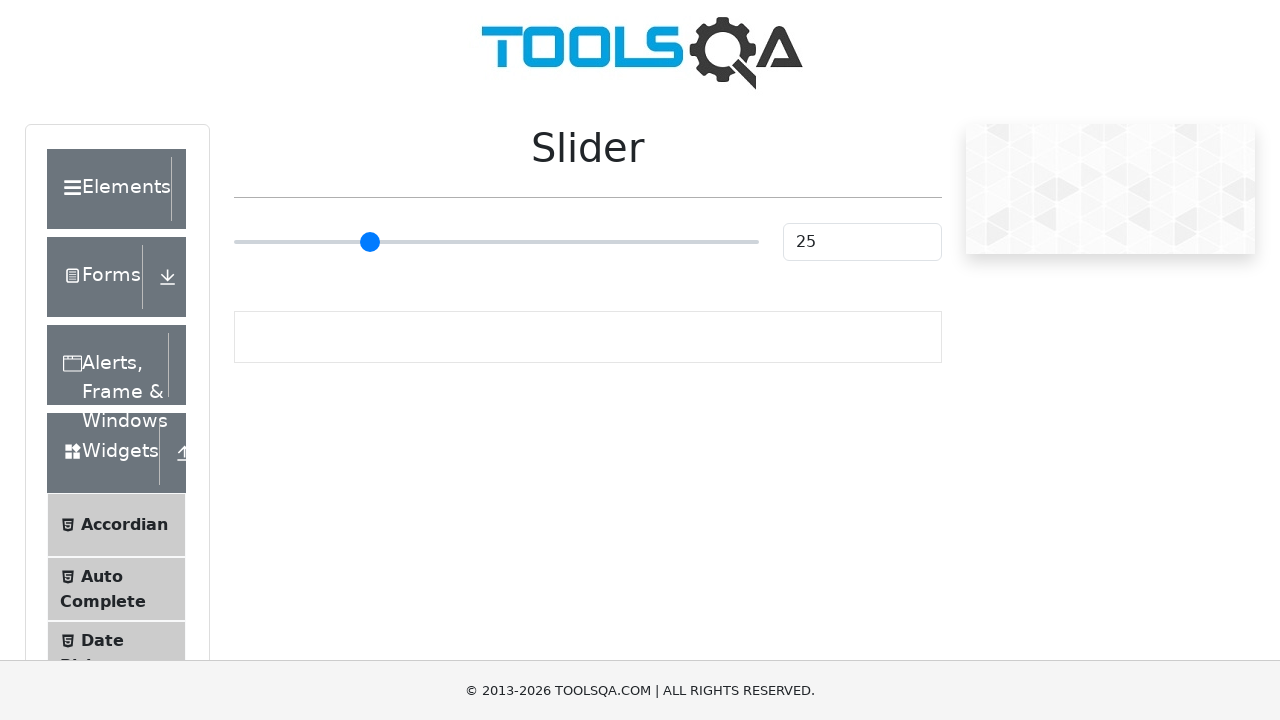

Located the slider element
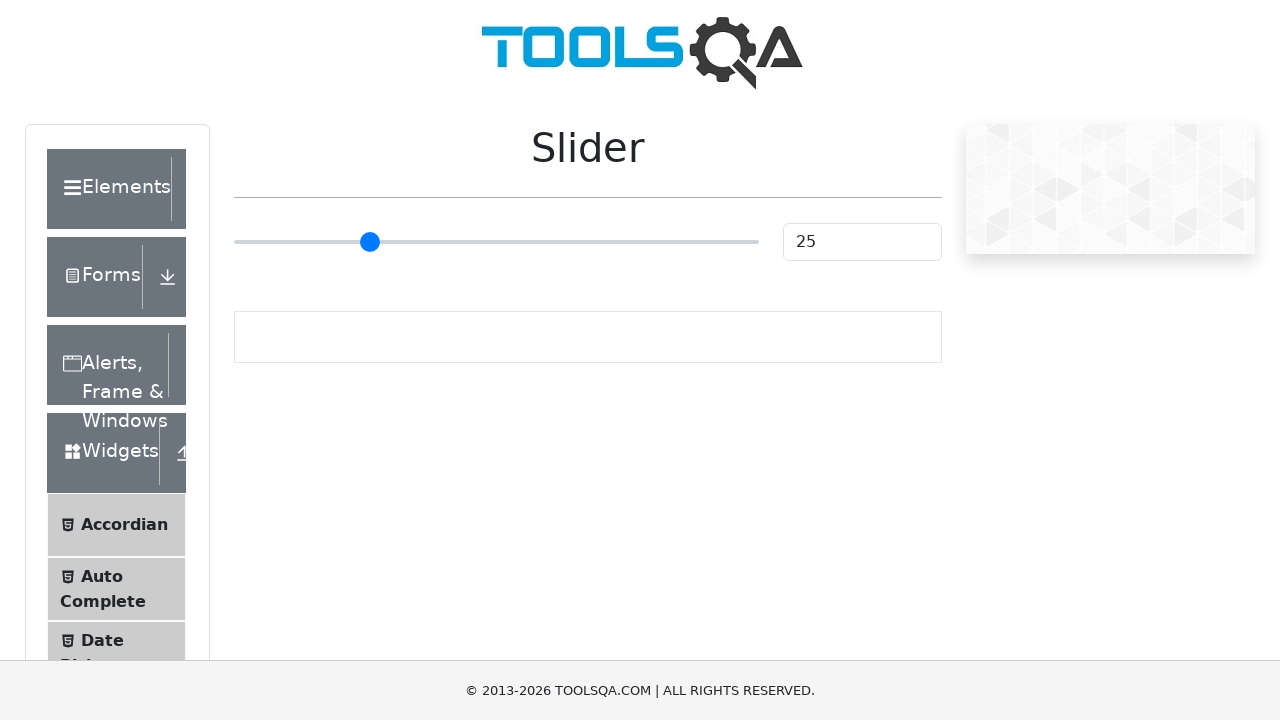

Retrieved slider bounding box
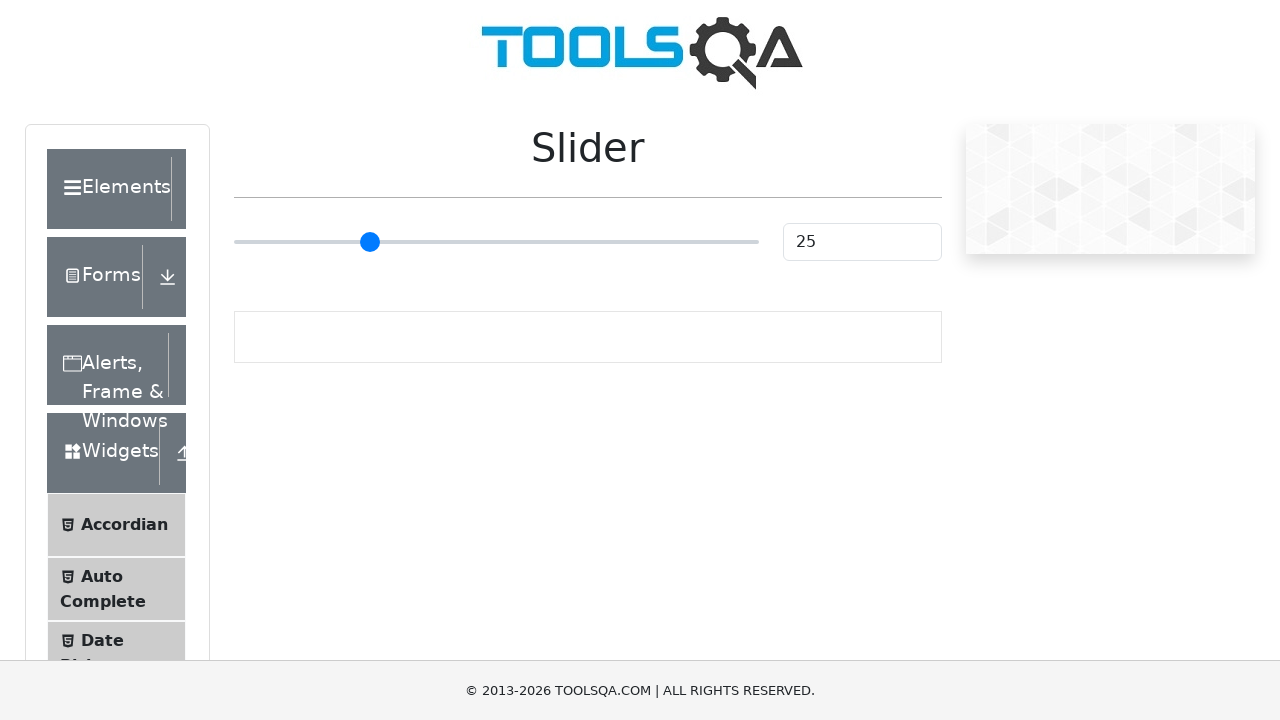

Moved mouse to slider starting position at (496, 242)
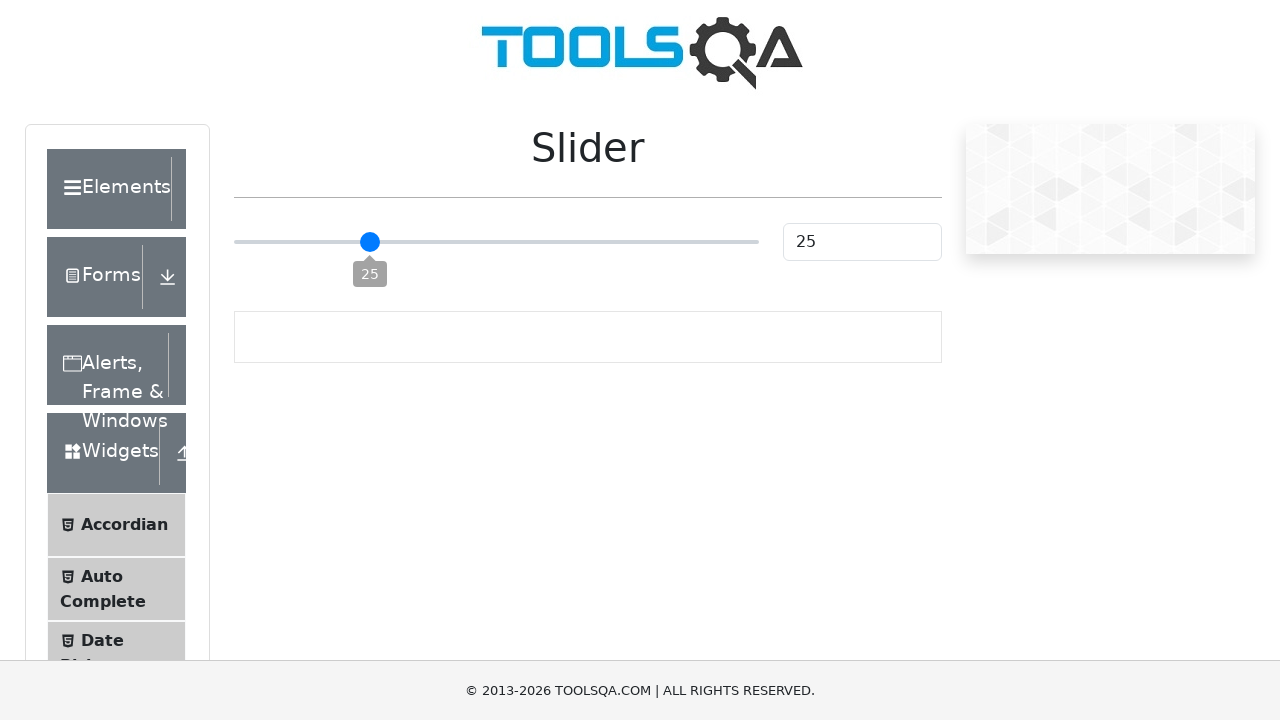

Pressed mouse button down on slider at (496, 242)
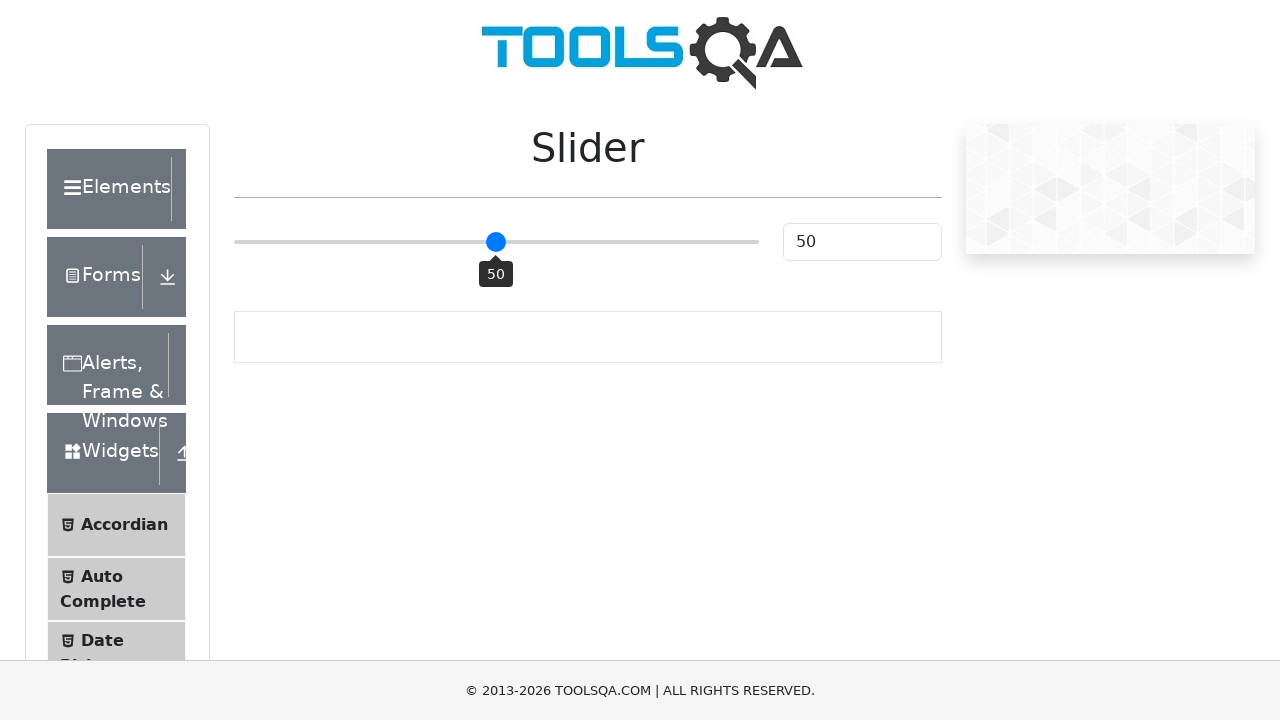

Dragged slider 20 pixels to the right at (516, 242)
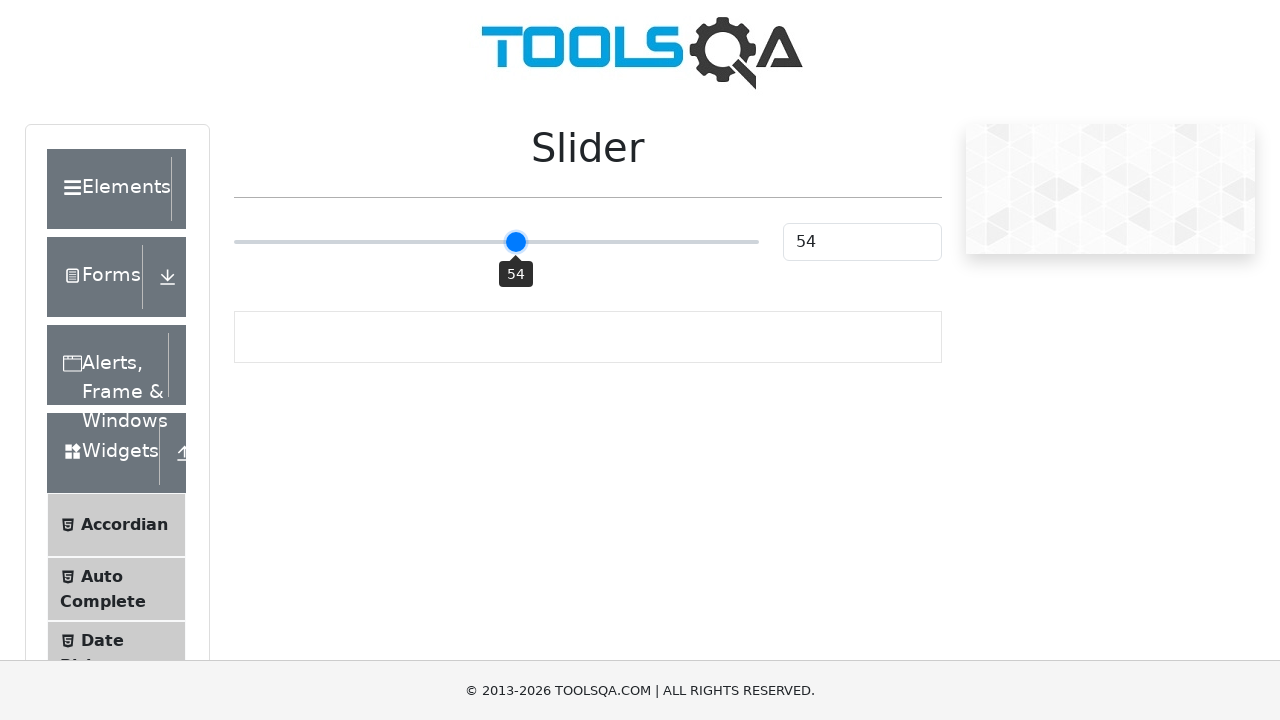

Released mouse button to complete slider drag at (516, 242)
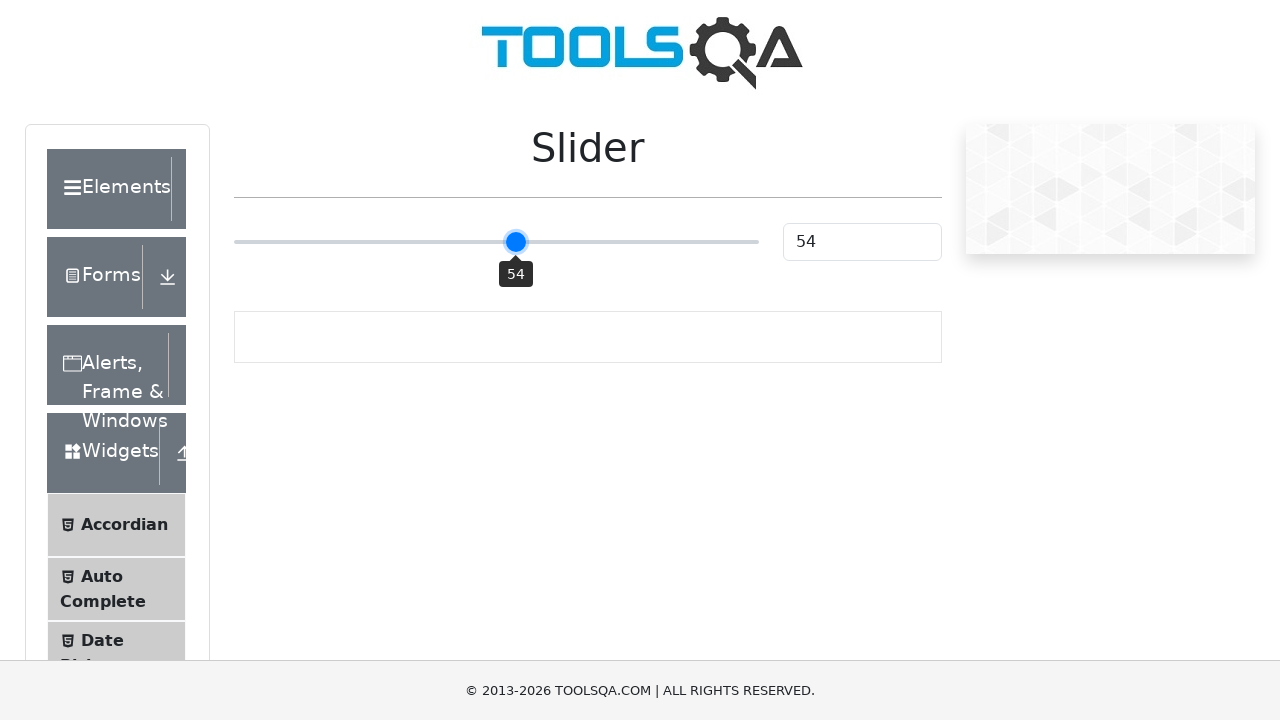

Retrieved slider input value
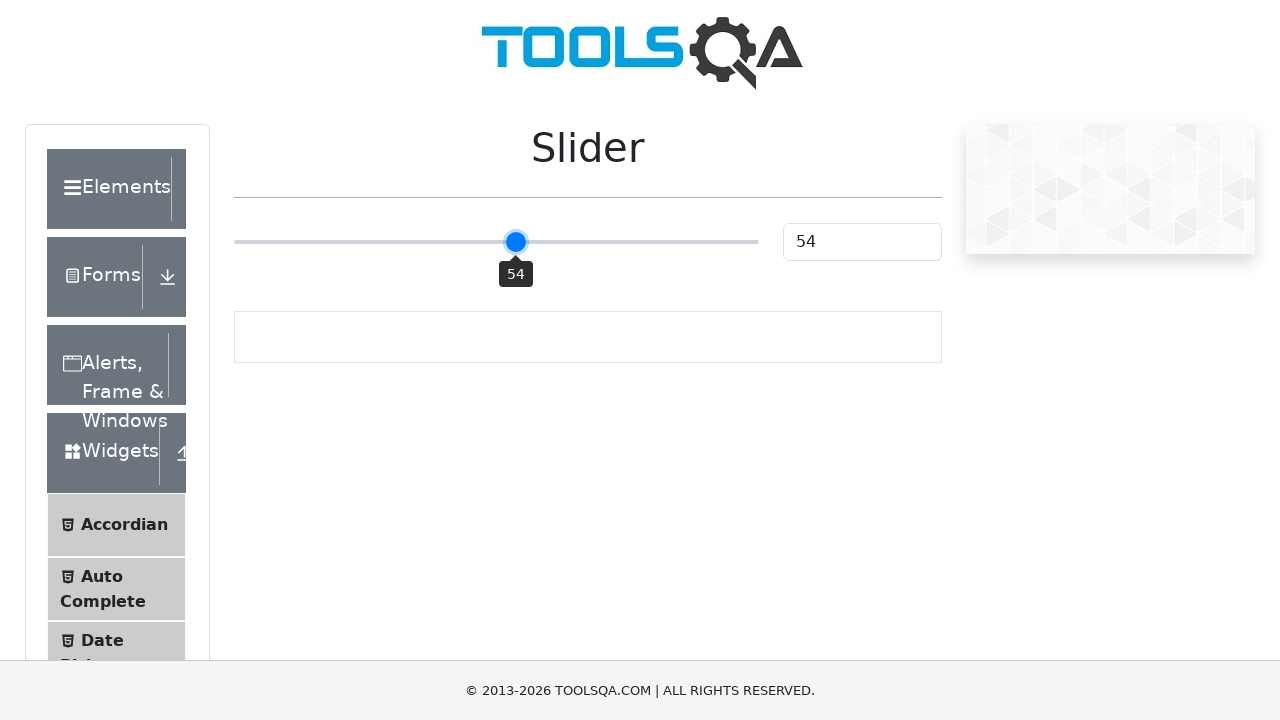

Retrieved displayed slider value
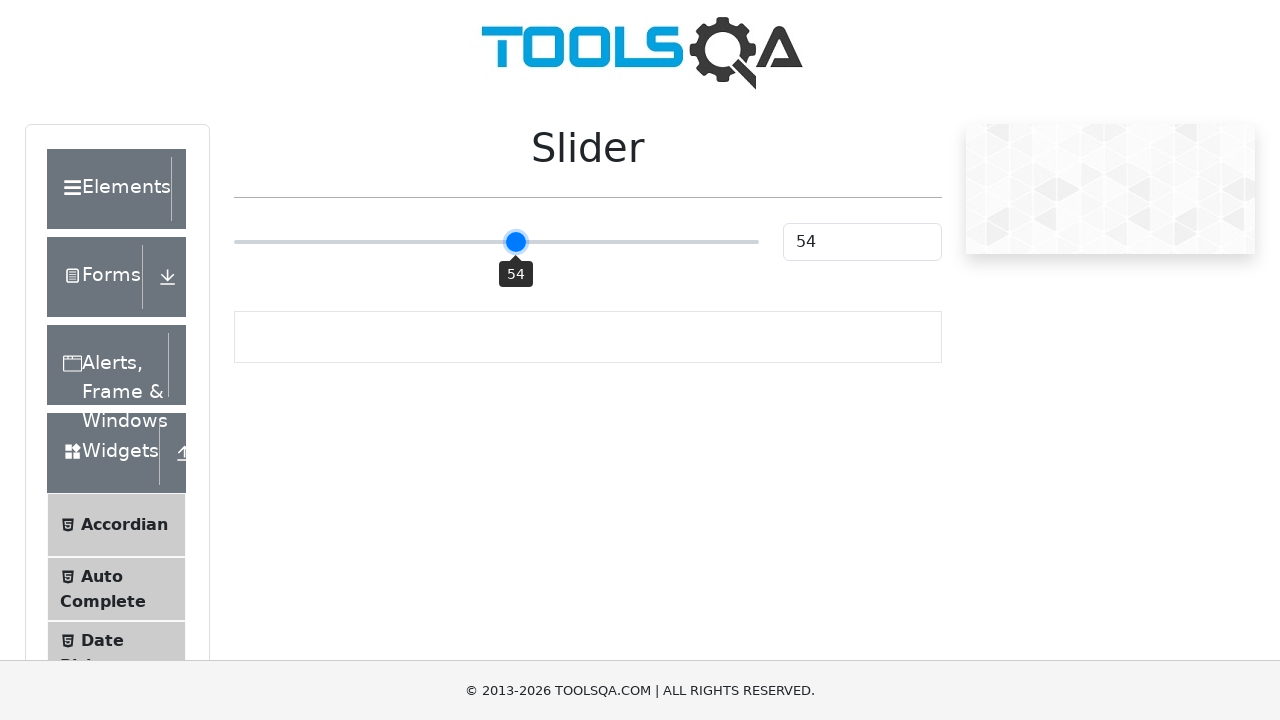

Verified slider values match: 54 == 54
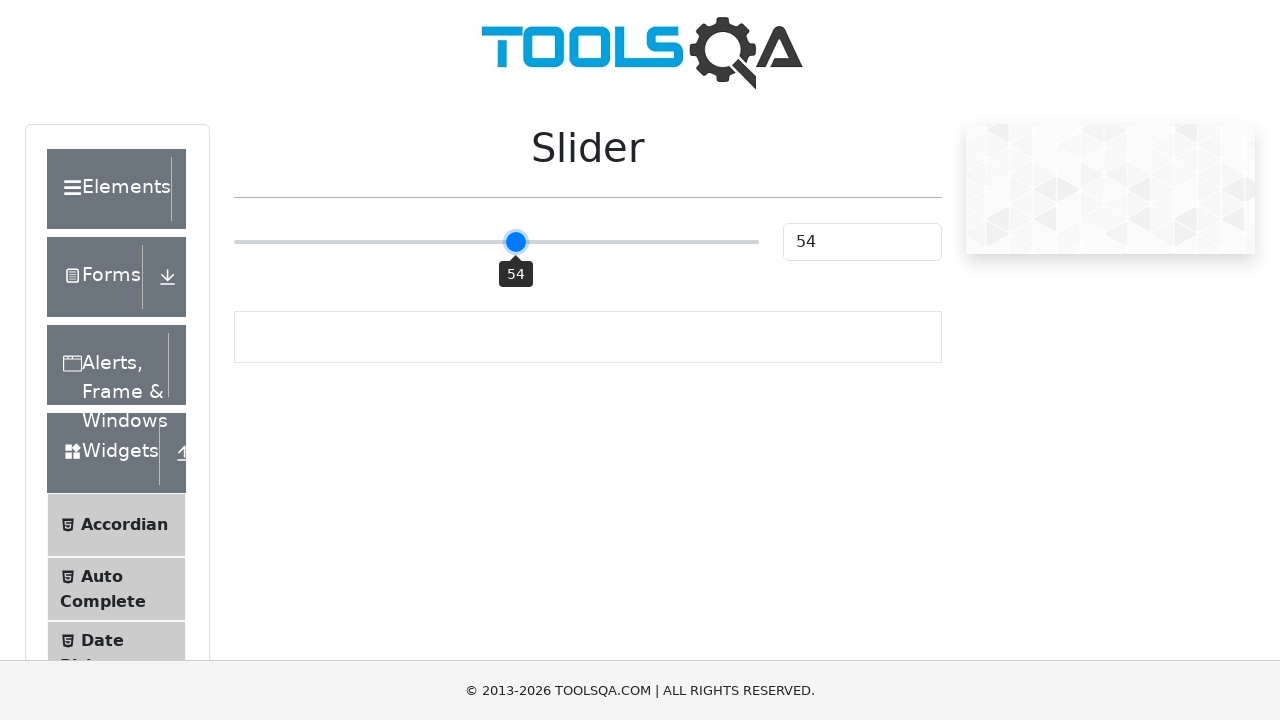

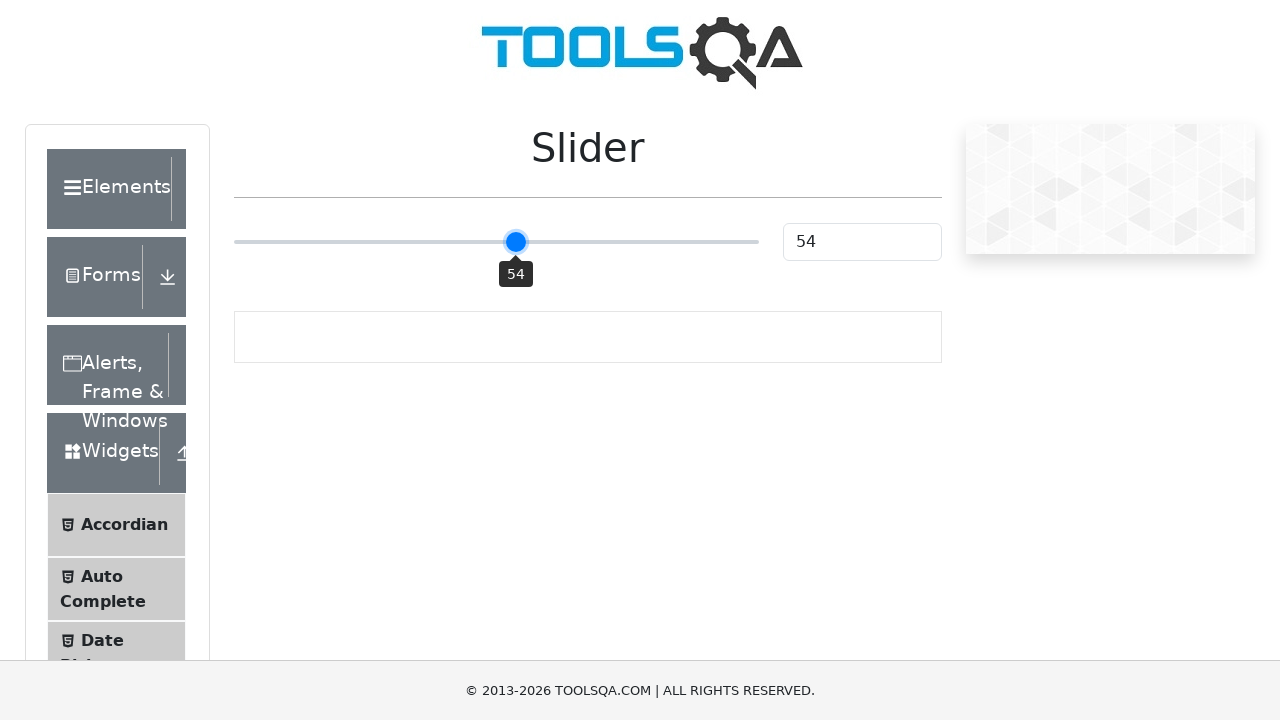